Navigates to the DemoBlaze store homepage and verifies the page title contains "STORE" to confirm landing on the correct website.

Starting URL: https://www.demoblaze.com/

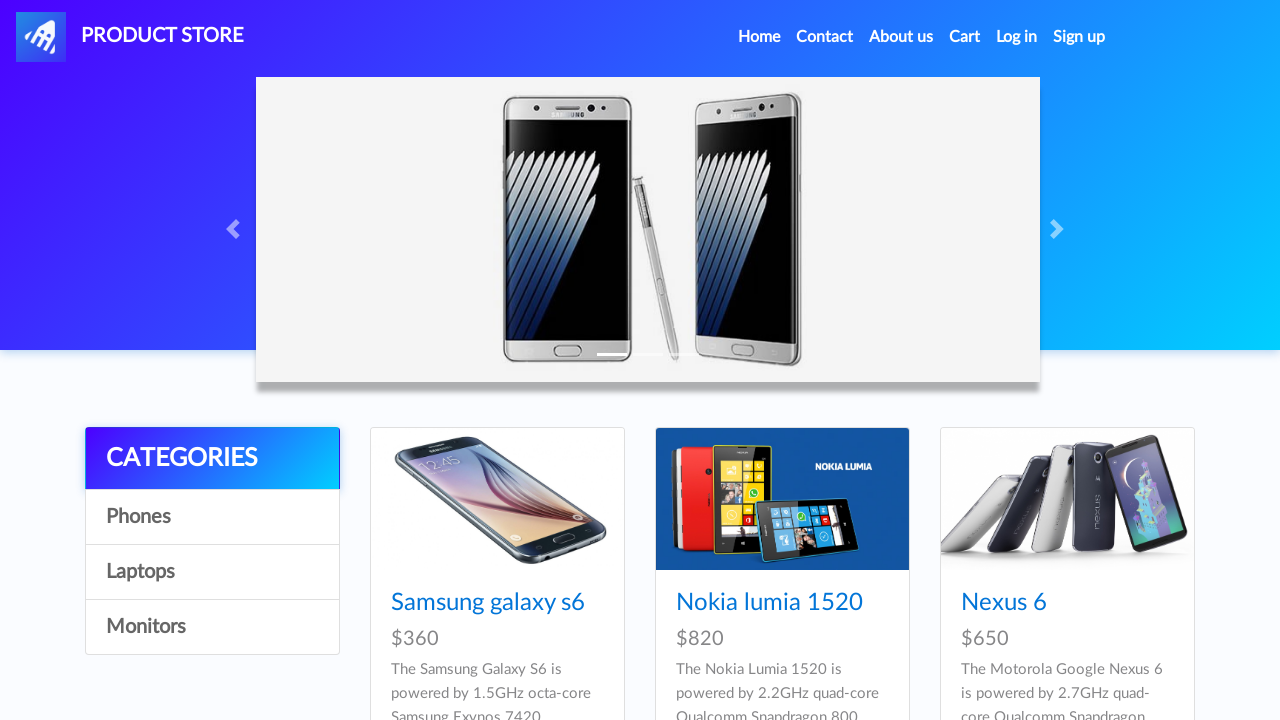

Waited for page to load (domcontentloaded state)
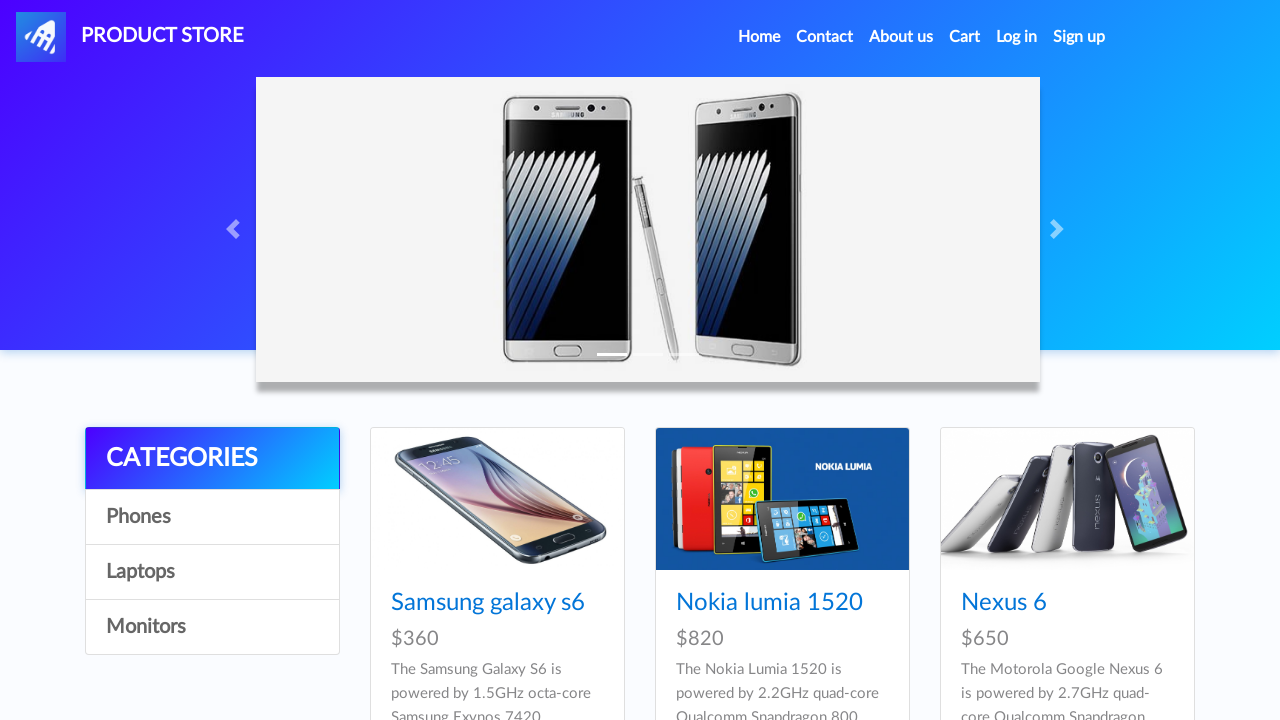

Retrieved page title: STORE
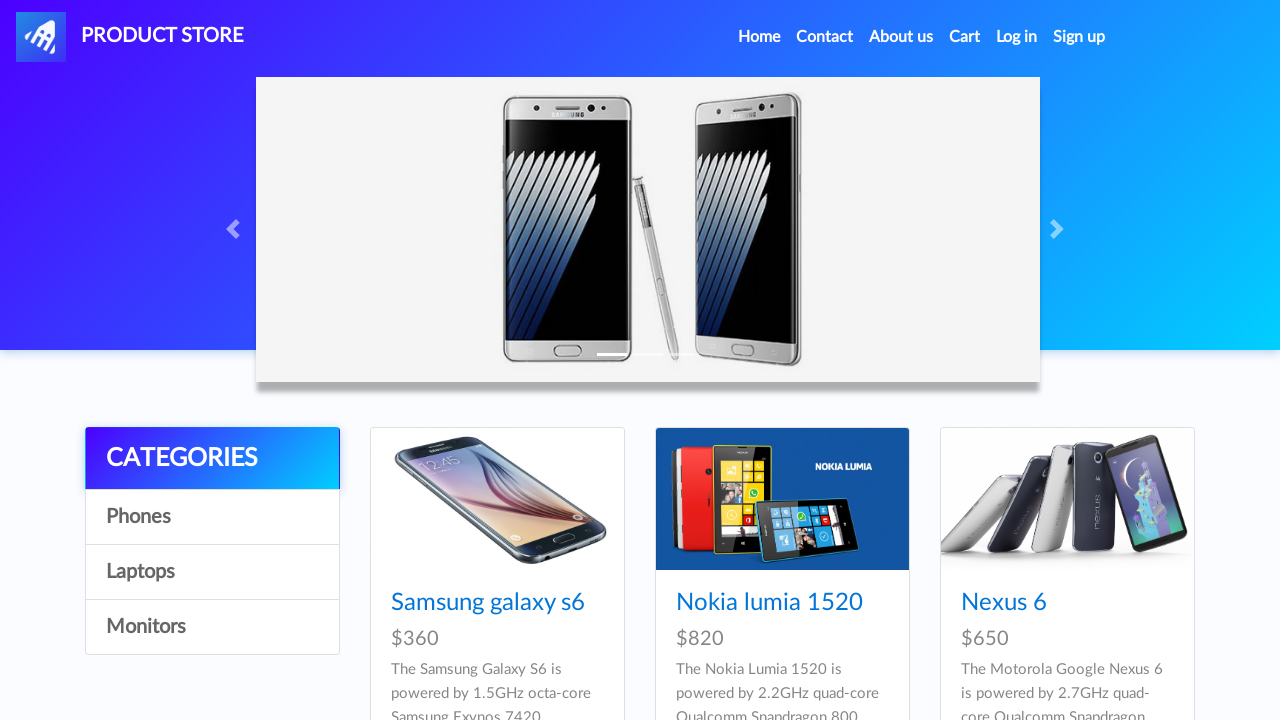

Verified page title contains 'STORE' - correct website confirmed
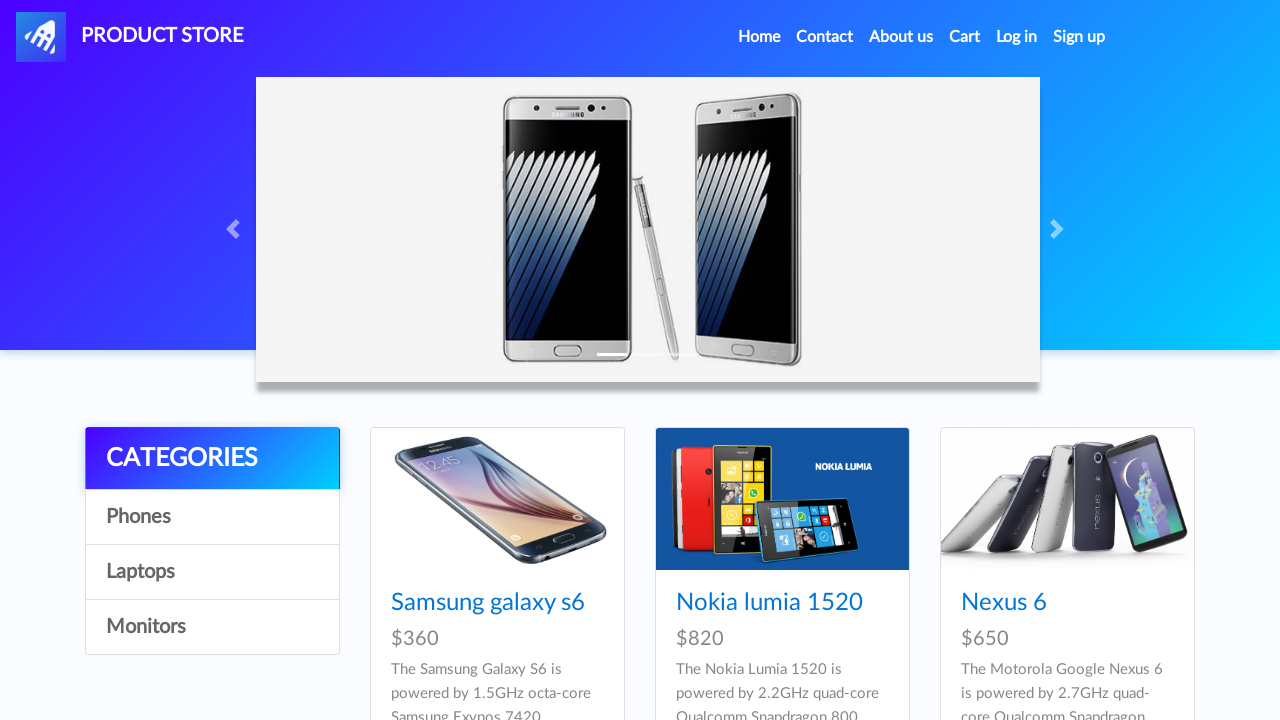

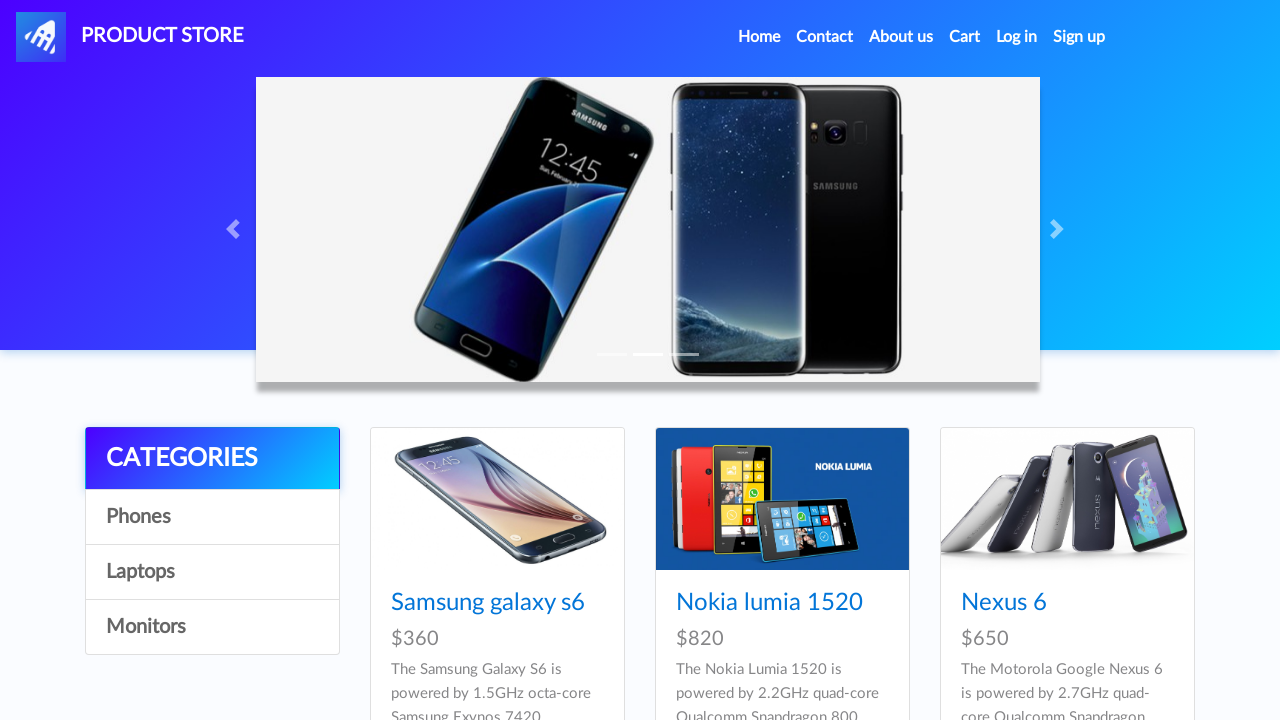